Tests navigation through the Monitors category on demoblaze.com and verifies that Samsung monitors are displayed in the selected category.

Starting URL: https://demoblaze.com/index.html

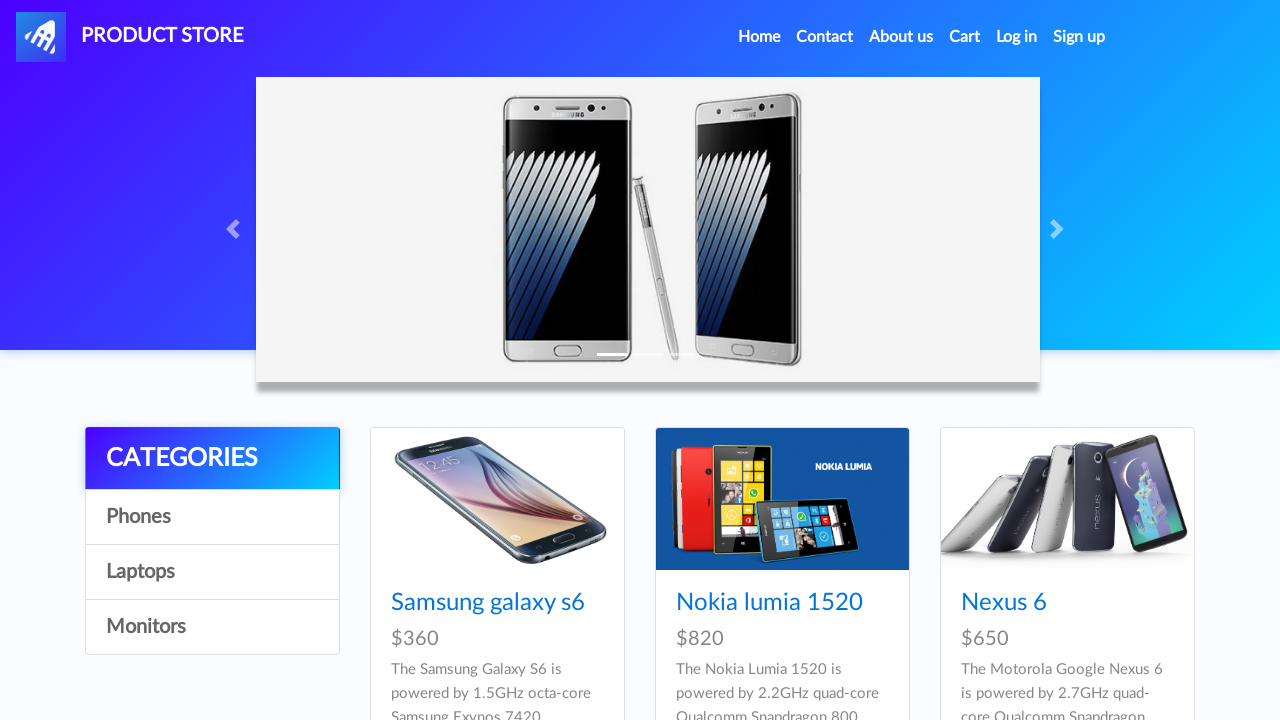

Clicked on the Monitors category in the navigation menu at (212, 627) on xpath=/html/body/div[5]/div/div[1]/div/a[4]
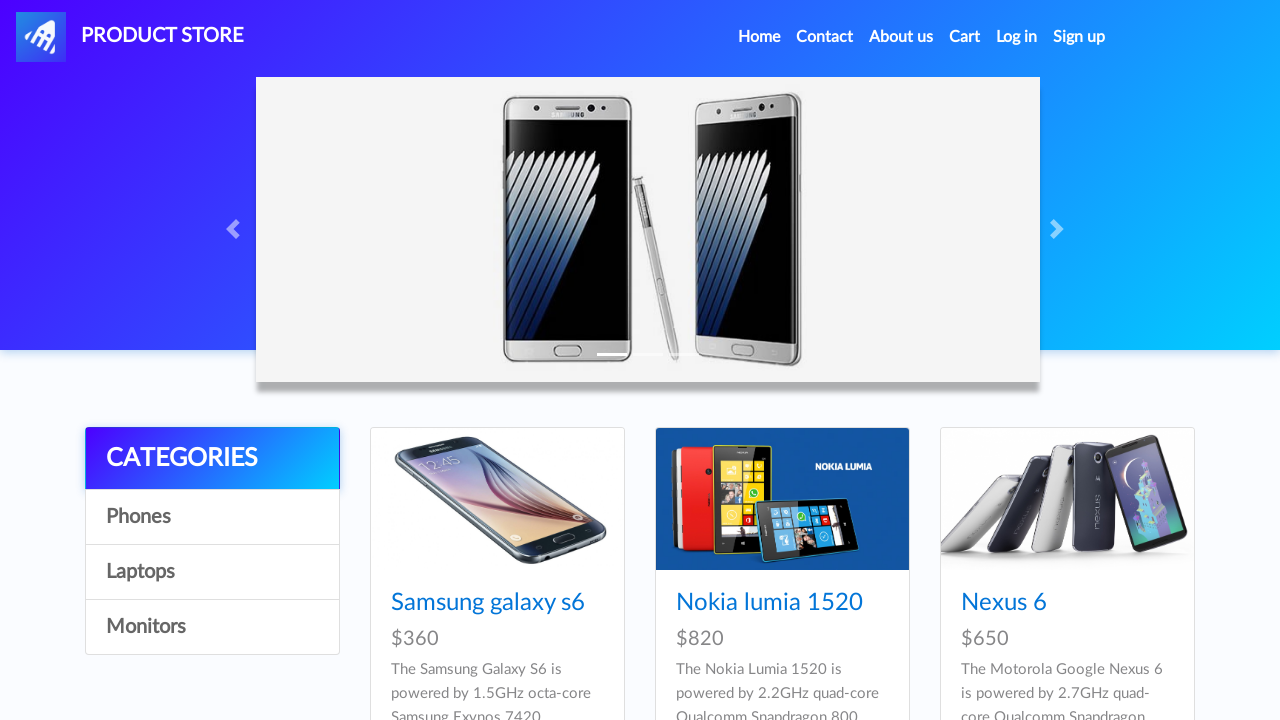

Waited for products to load in Monitors category
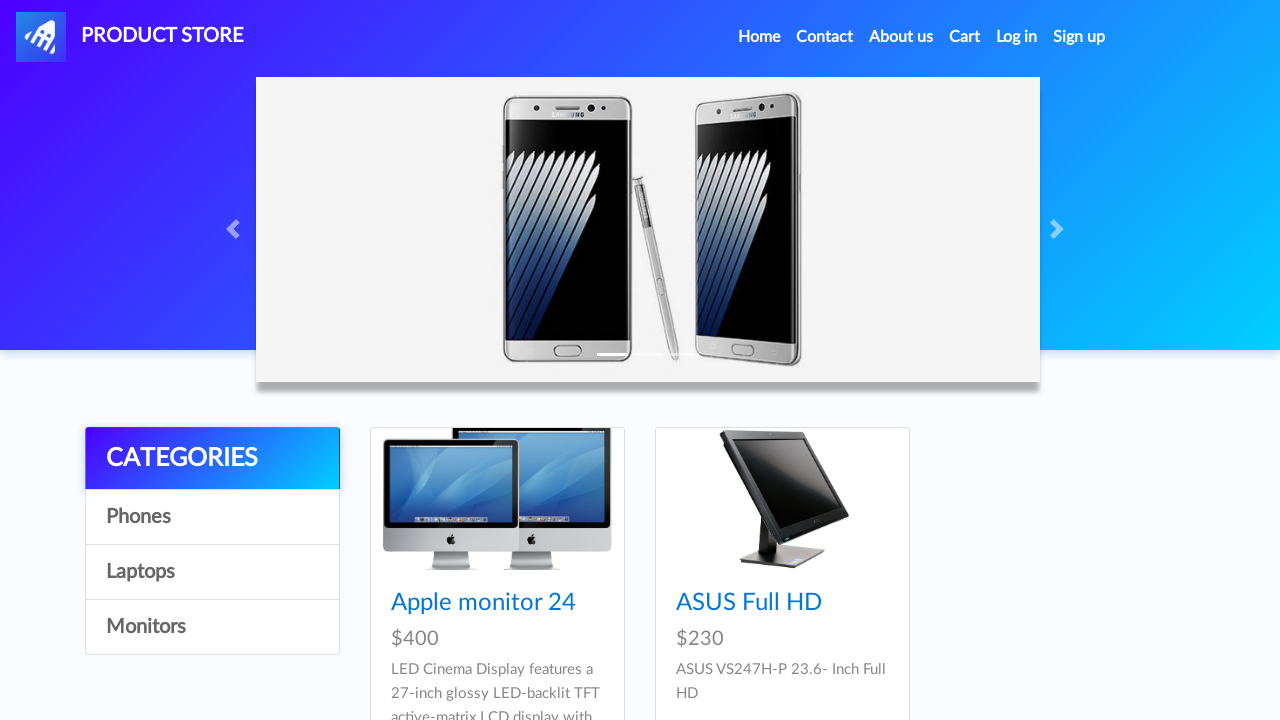

Verified that Samsung monitors are displayed in the Monitors category
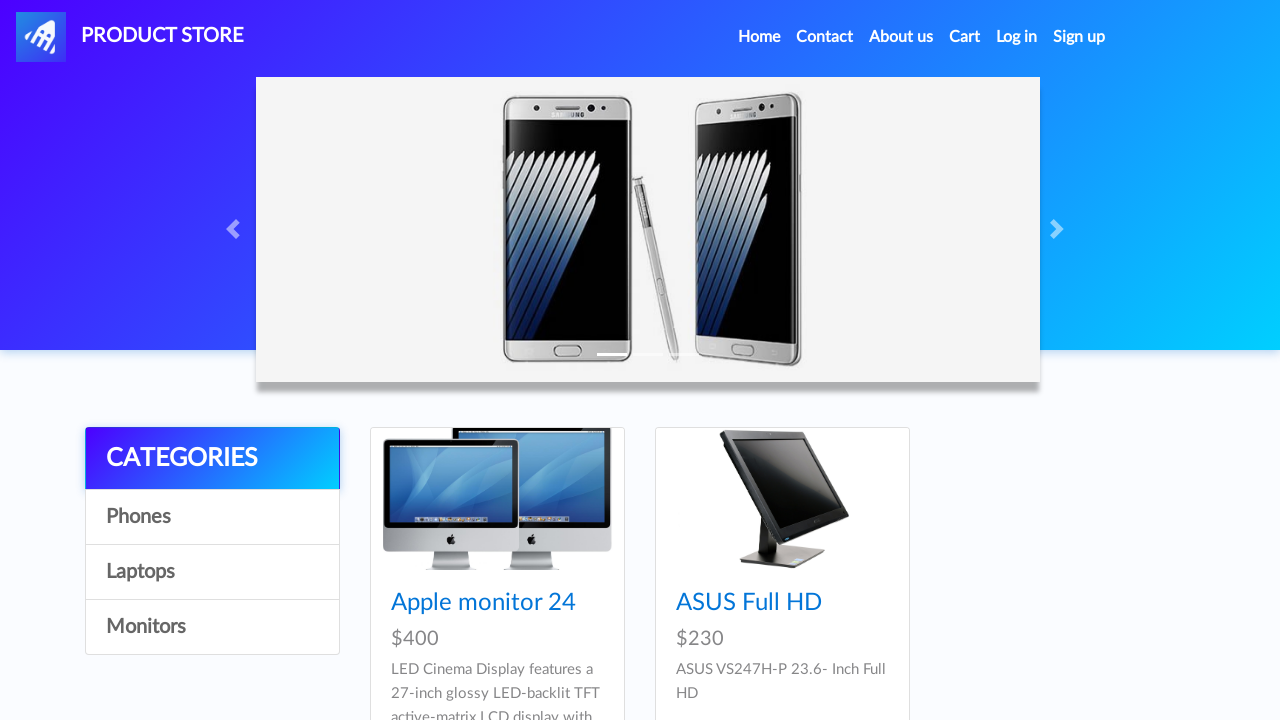

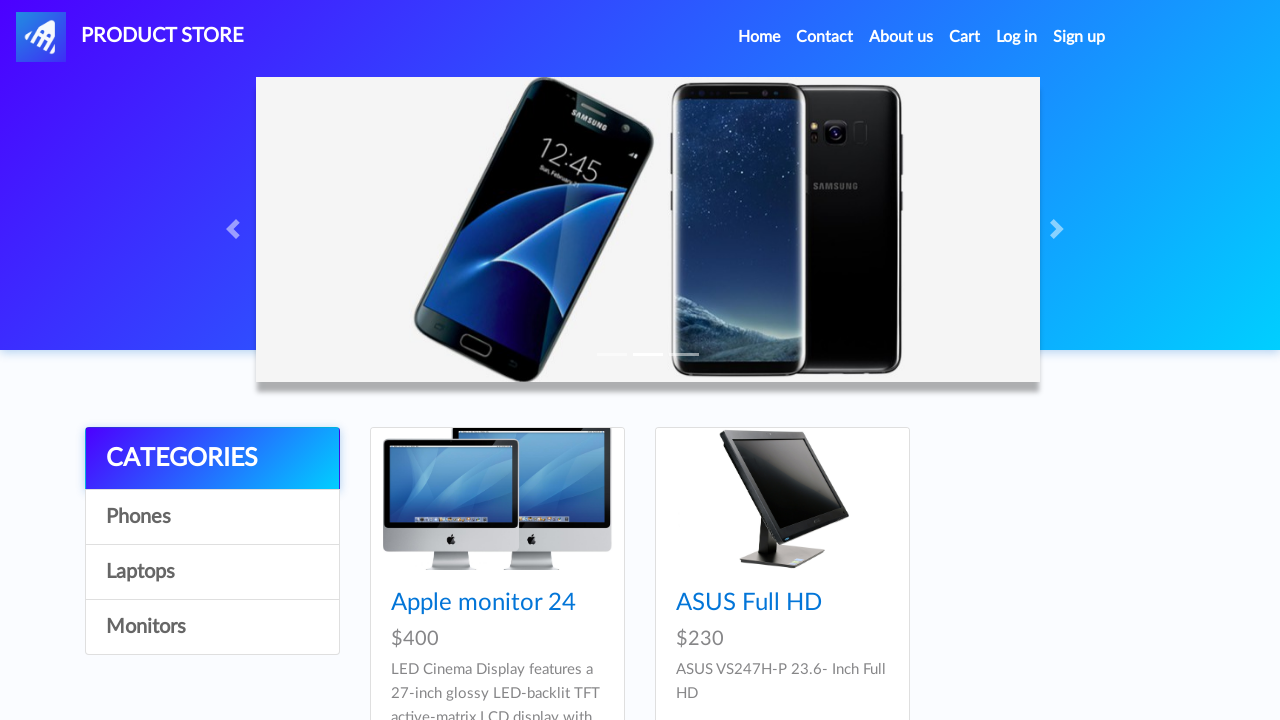